Tests a practice form by filling the first name field and selecting a hobby checkbox

Starting URL: https://demoqa.com/automation-practice-form

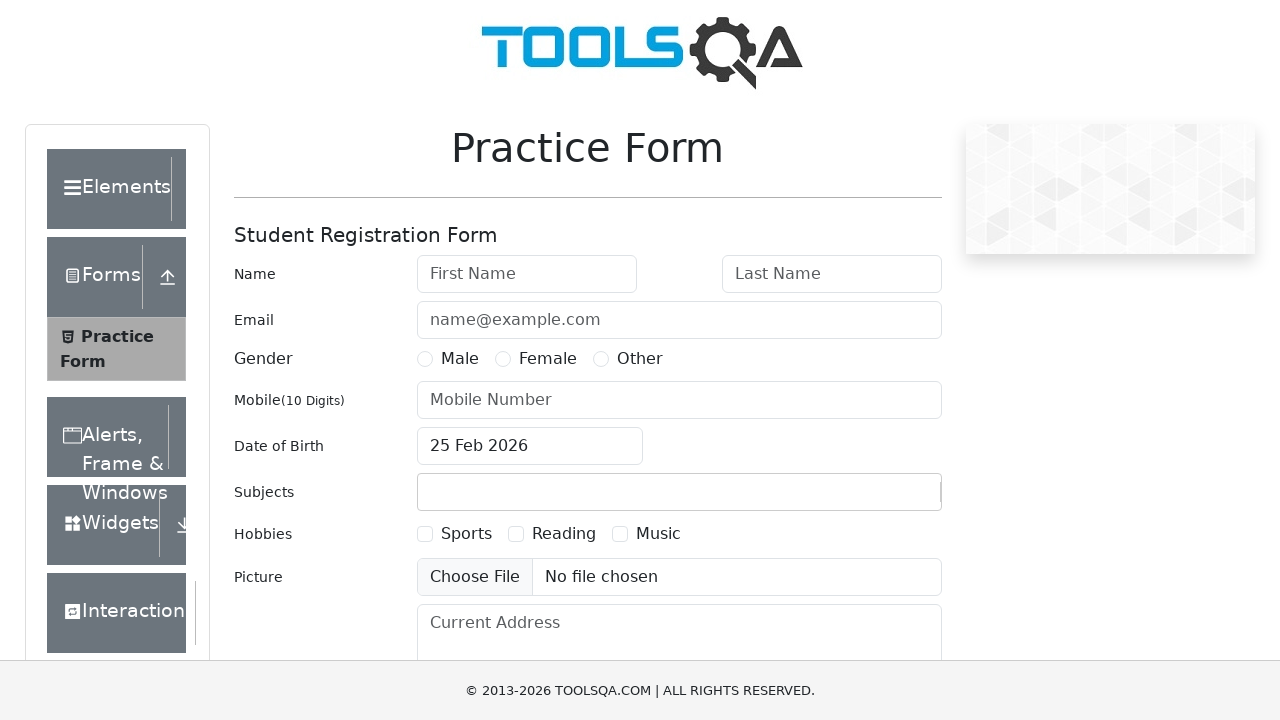

Filled first name field with 'Alice' on #firstName
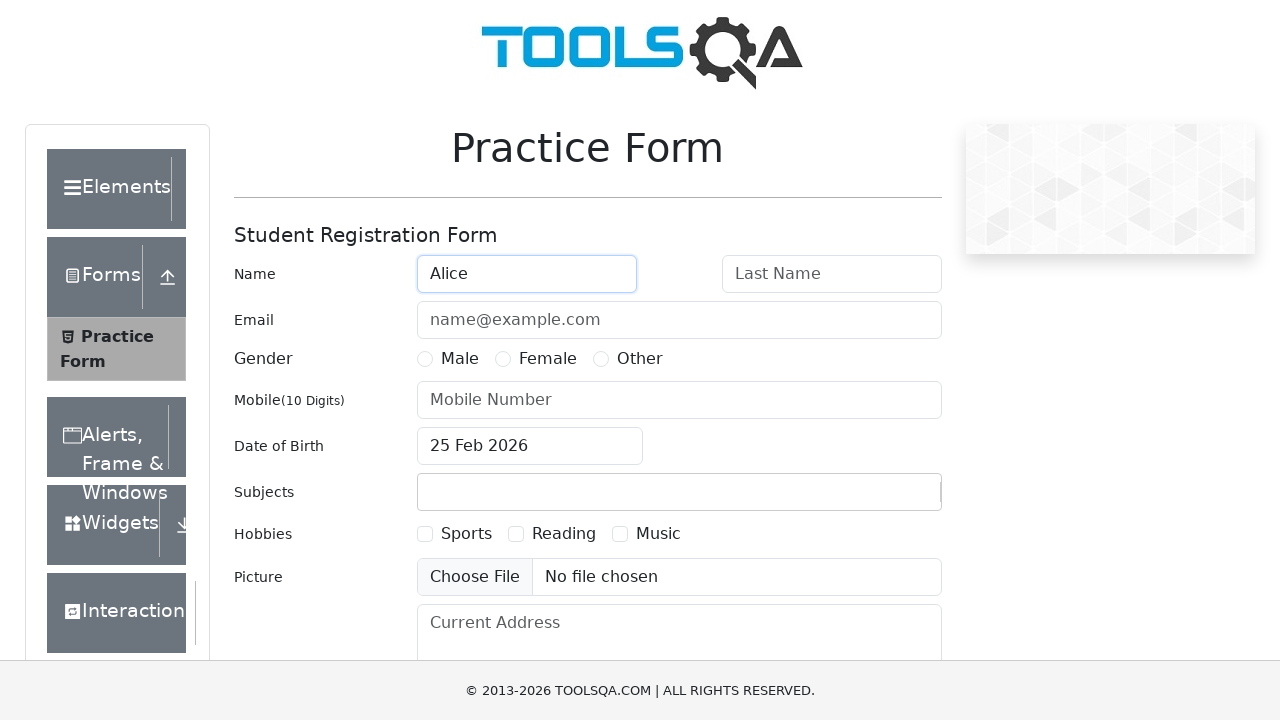

Selected Reading hobby checkbox at (564, 534) on label[for='hobbies-checkbox-2']
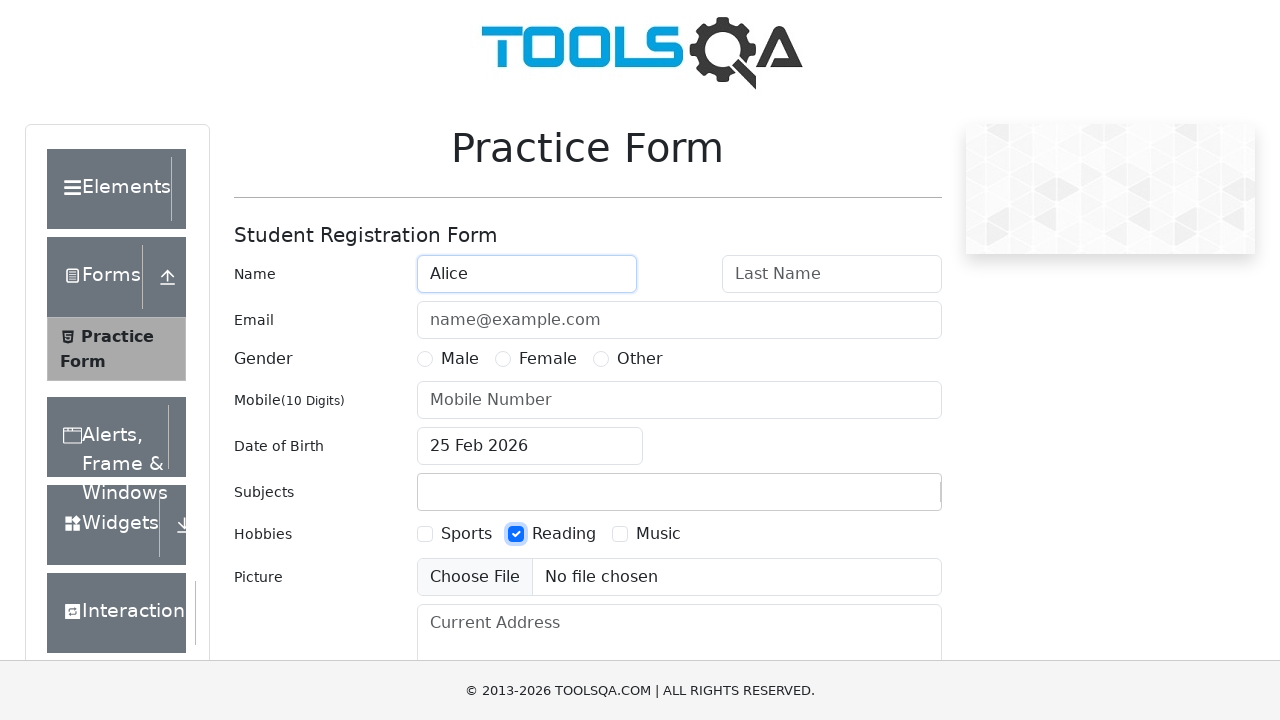

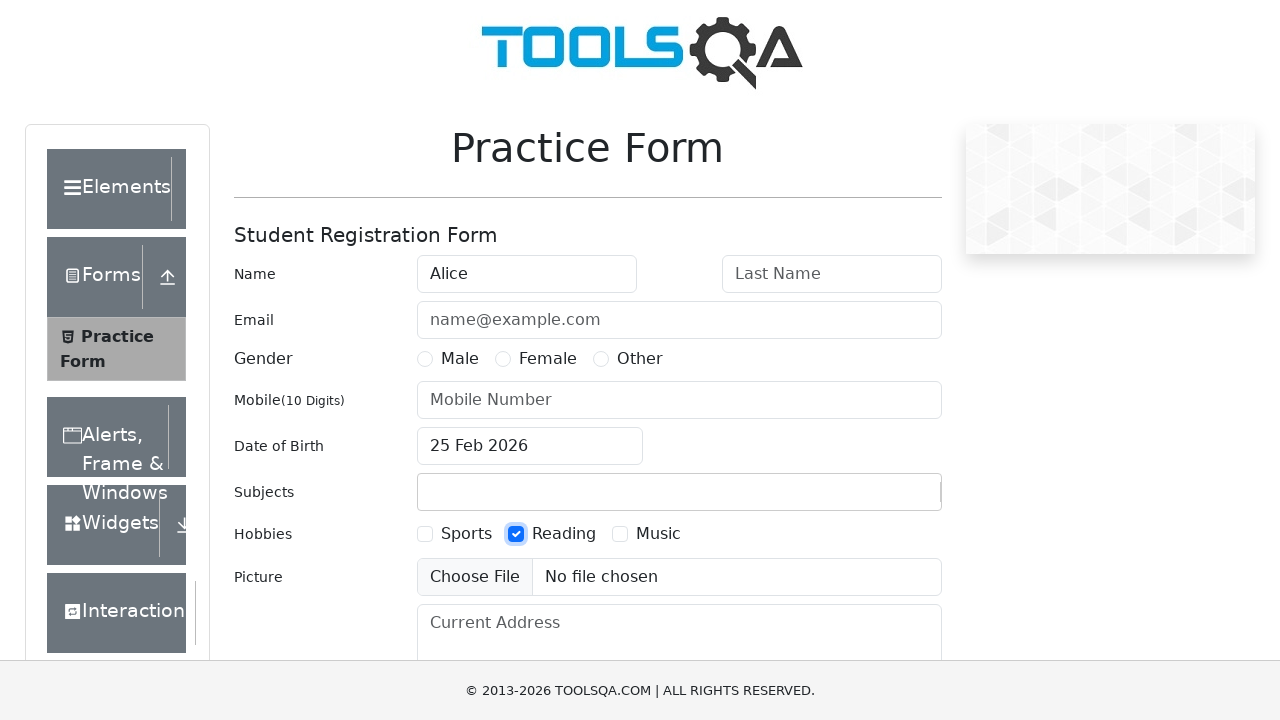